Tests form submission on an Angular practice page by filling out name, email, password fields, checking a checkbox, and submitting the form

Starting URL: https://rahulshettyacademy.com/angularpractice

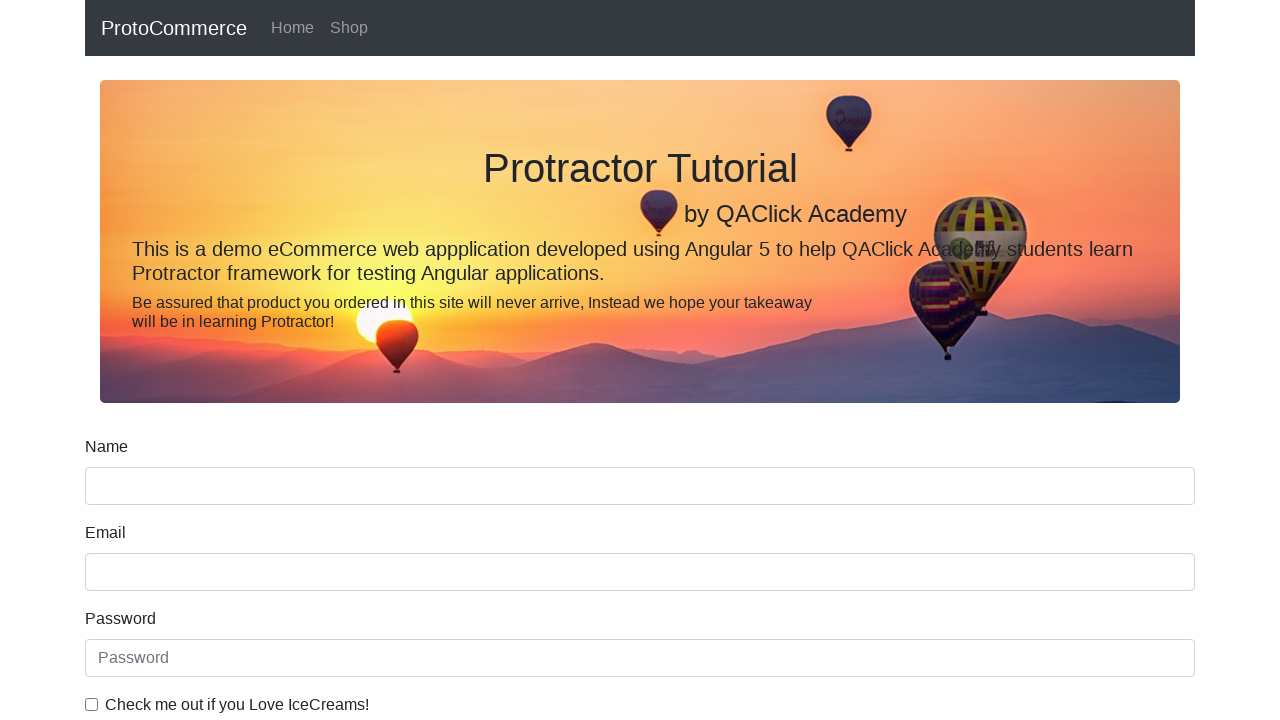

Filled name field with 'Anthony' on input[name='name']
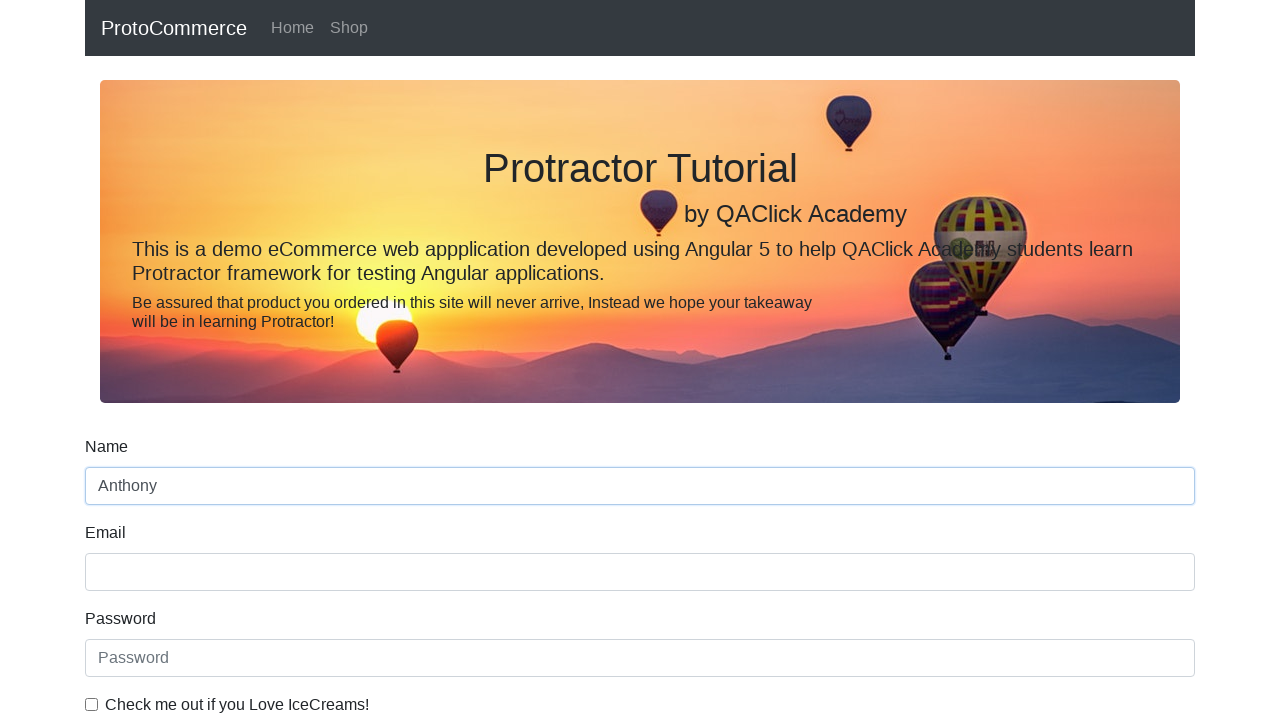

Filled email field with 'mynameisanthony@gmail.com' on input[name='email']
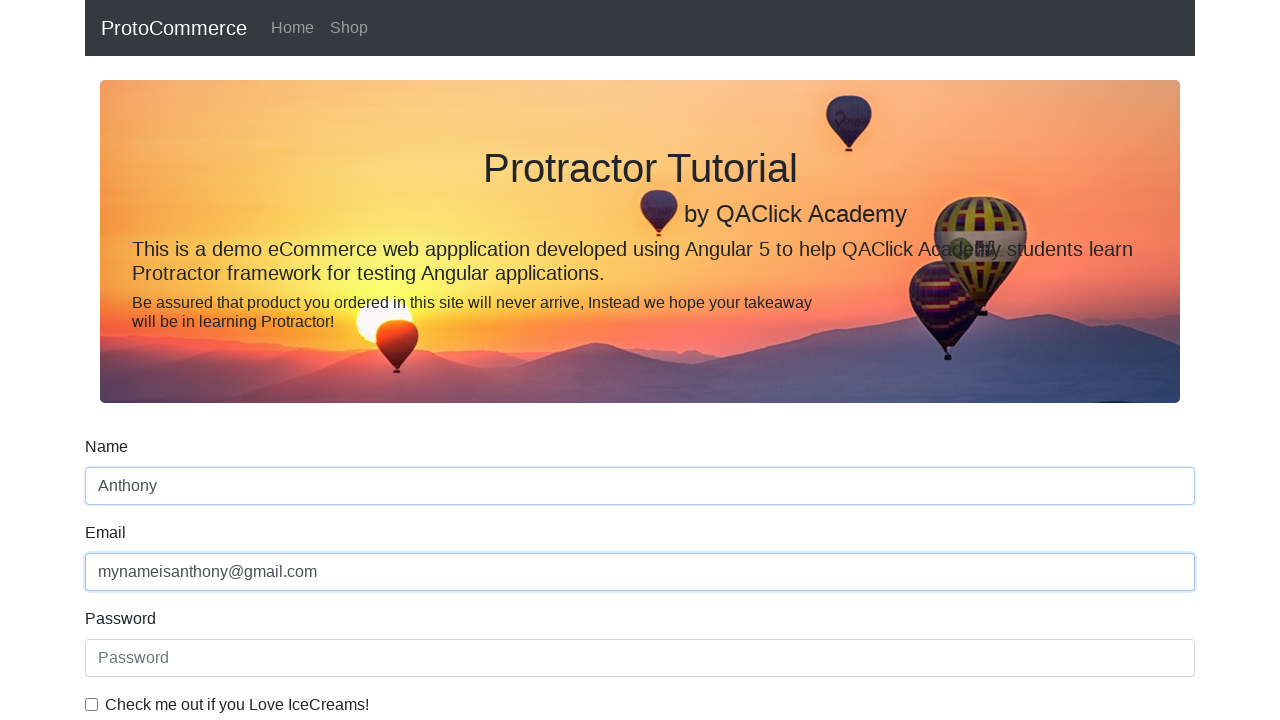

Filled password field with 'thisisjustpassword' on #exampleInputPassword1
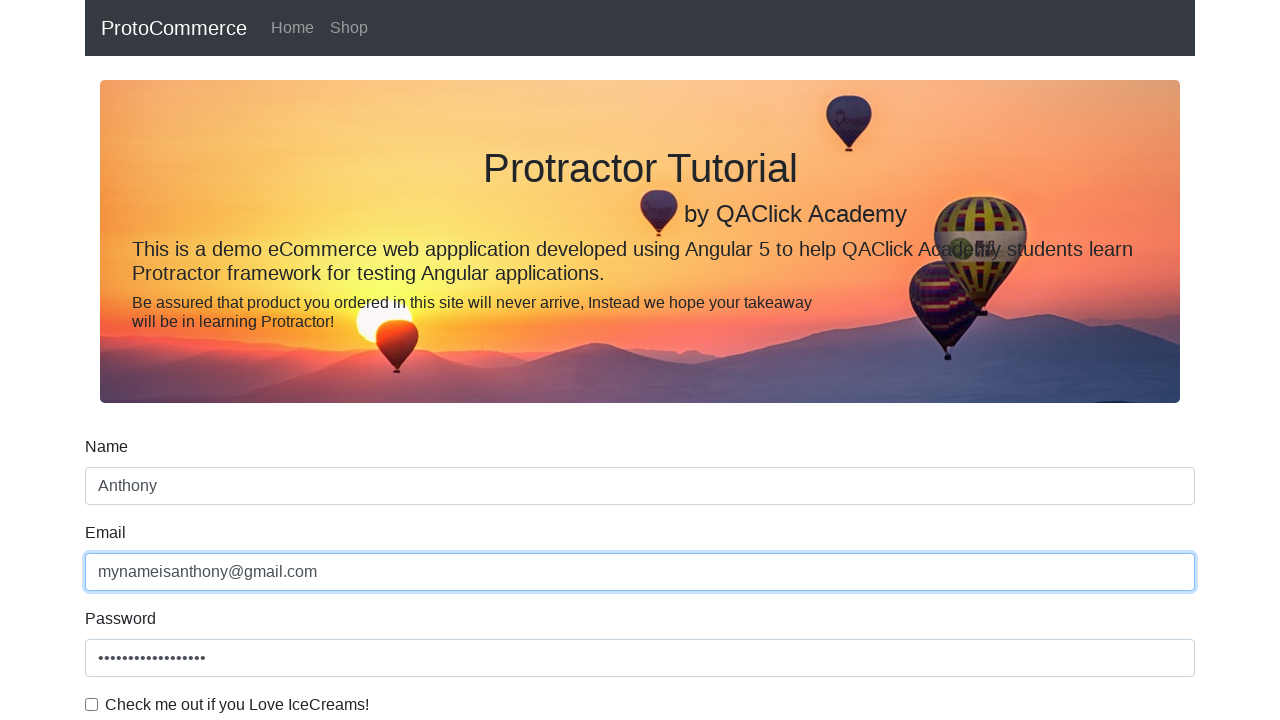

Checked the checkbox at (92, 704) on input[type='checkbox']
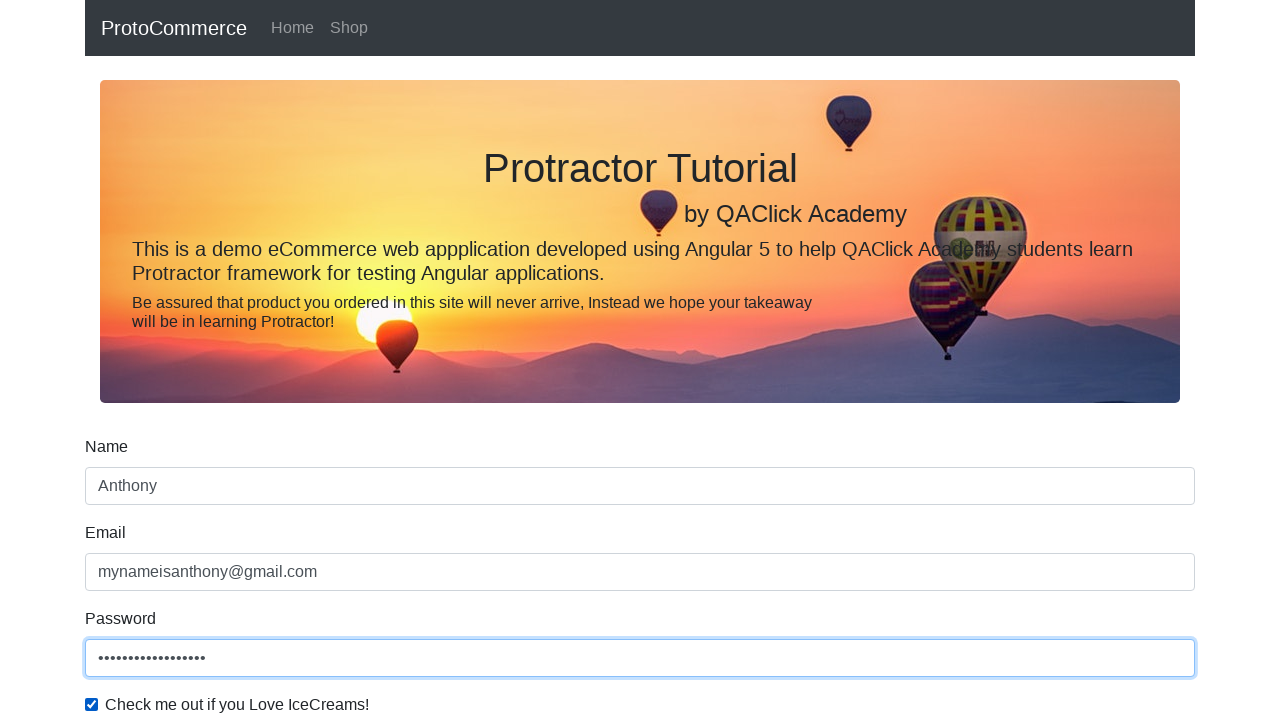

Clicked Submit button to submit the form at (123, 491) on xpath=//input[@value='Submit']
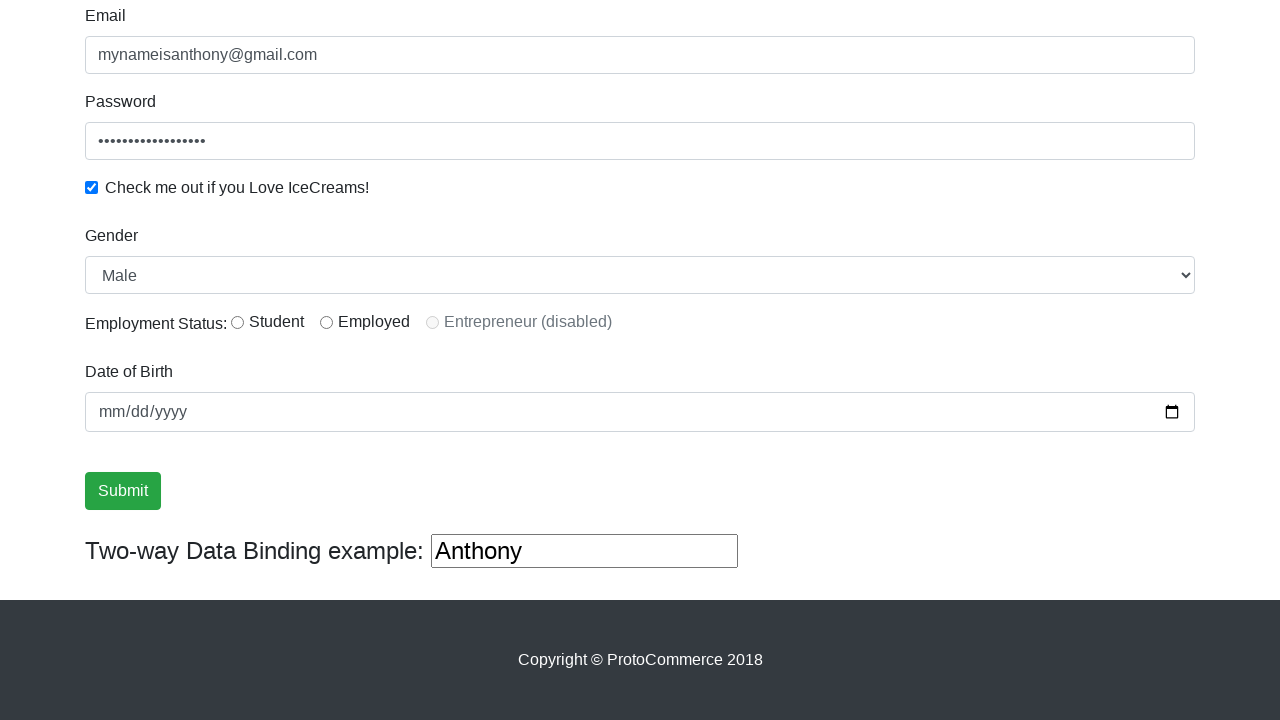

Success message appeared on the page
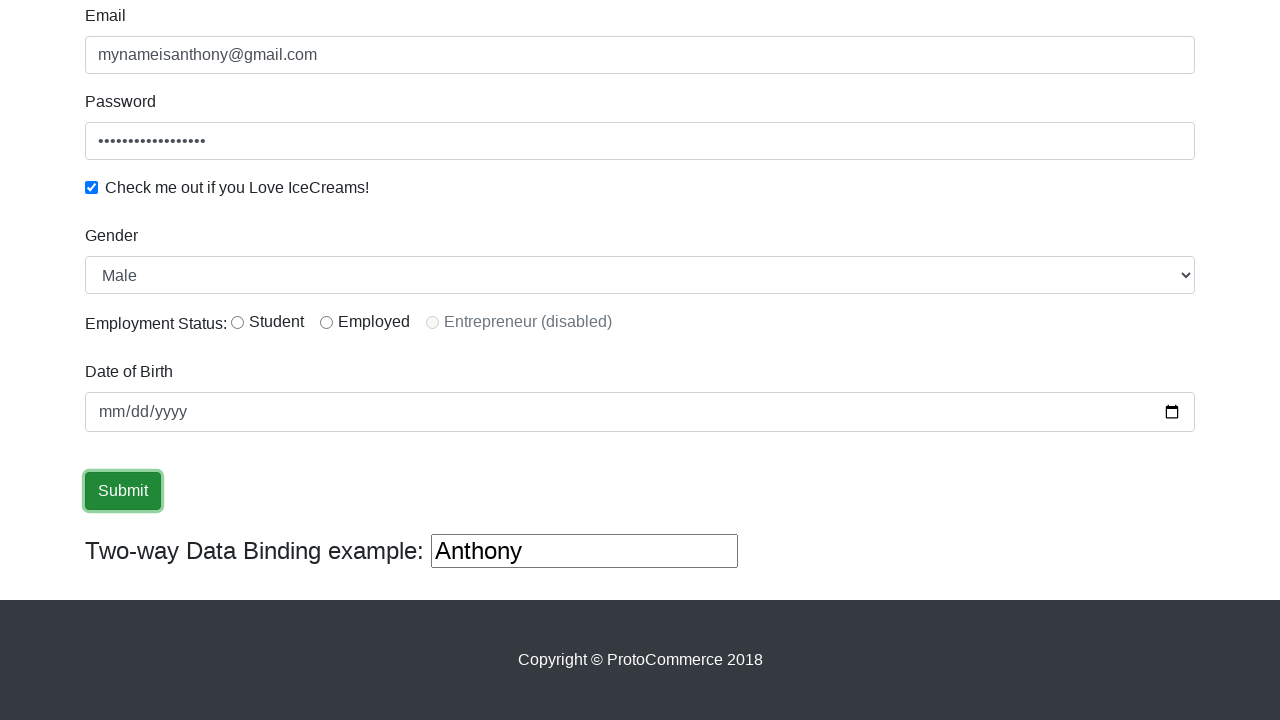

Retrieved success message text: 
                    ×
                    Success! The Form has been submitted successfully!.
                  
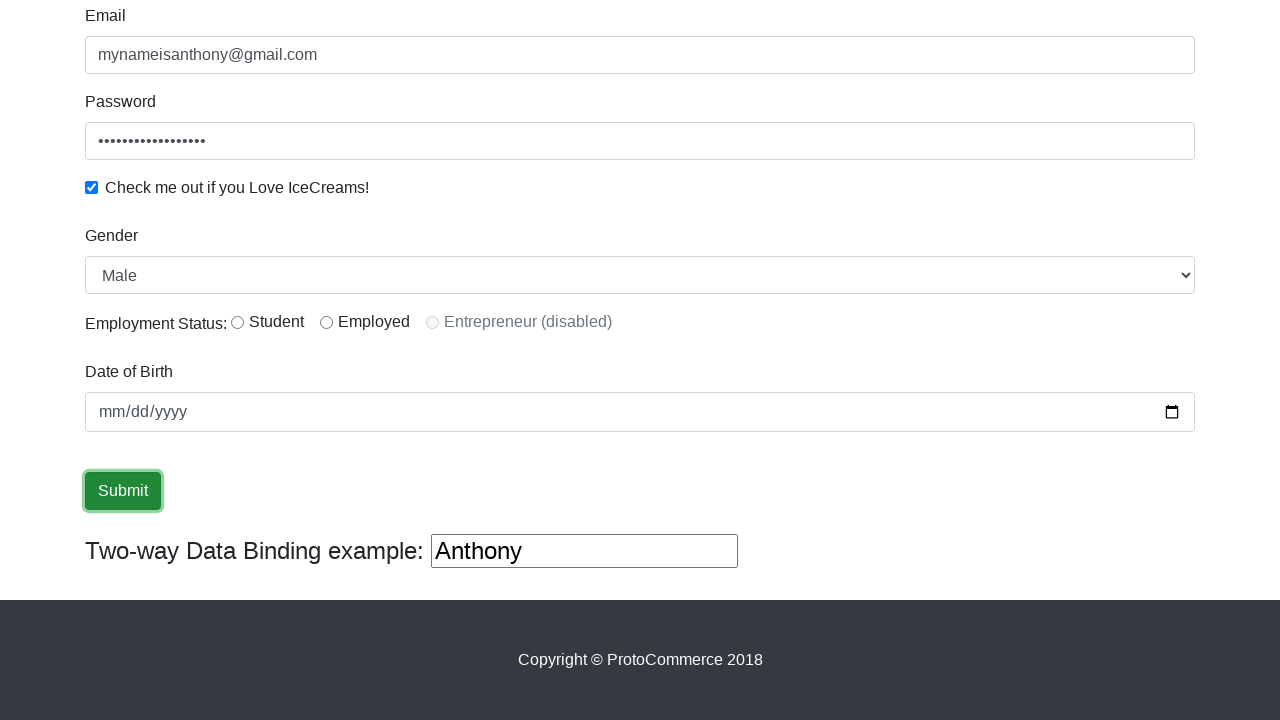

Retrieved success message using CSS selector with wildcard class match
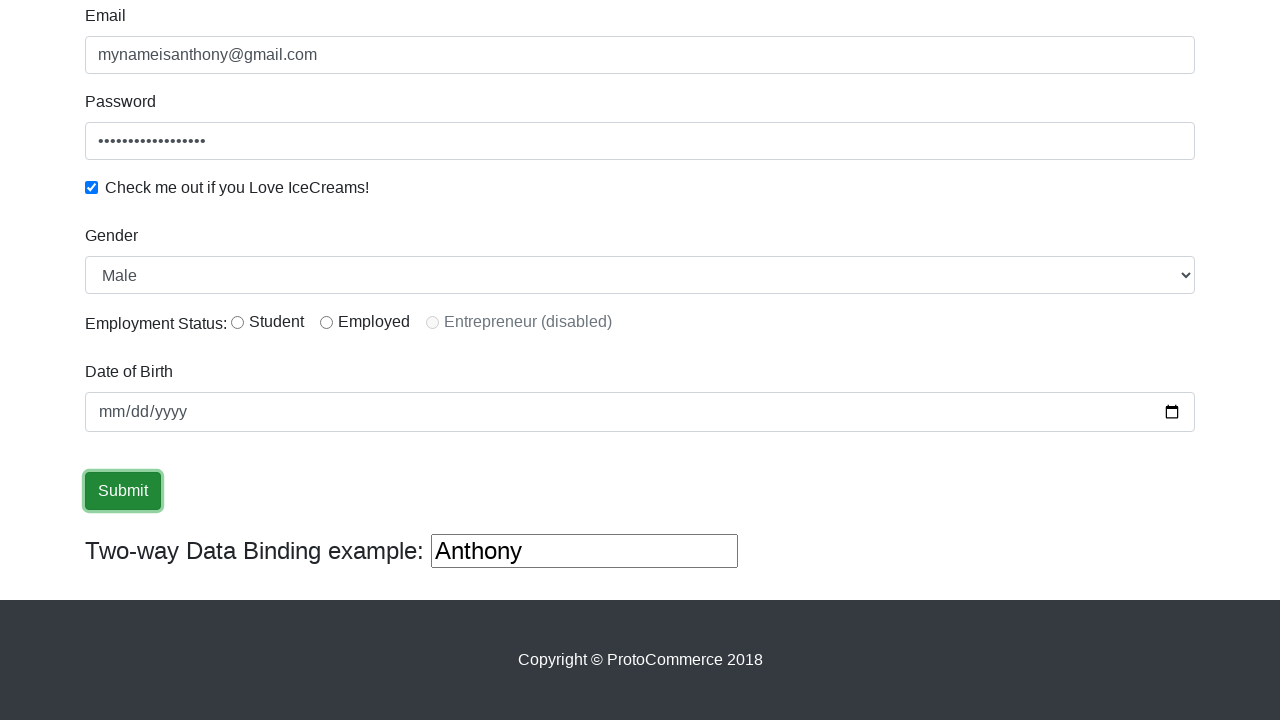

Retrieved success message using XPath selector with contains function
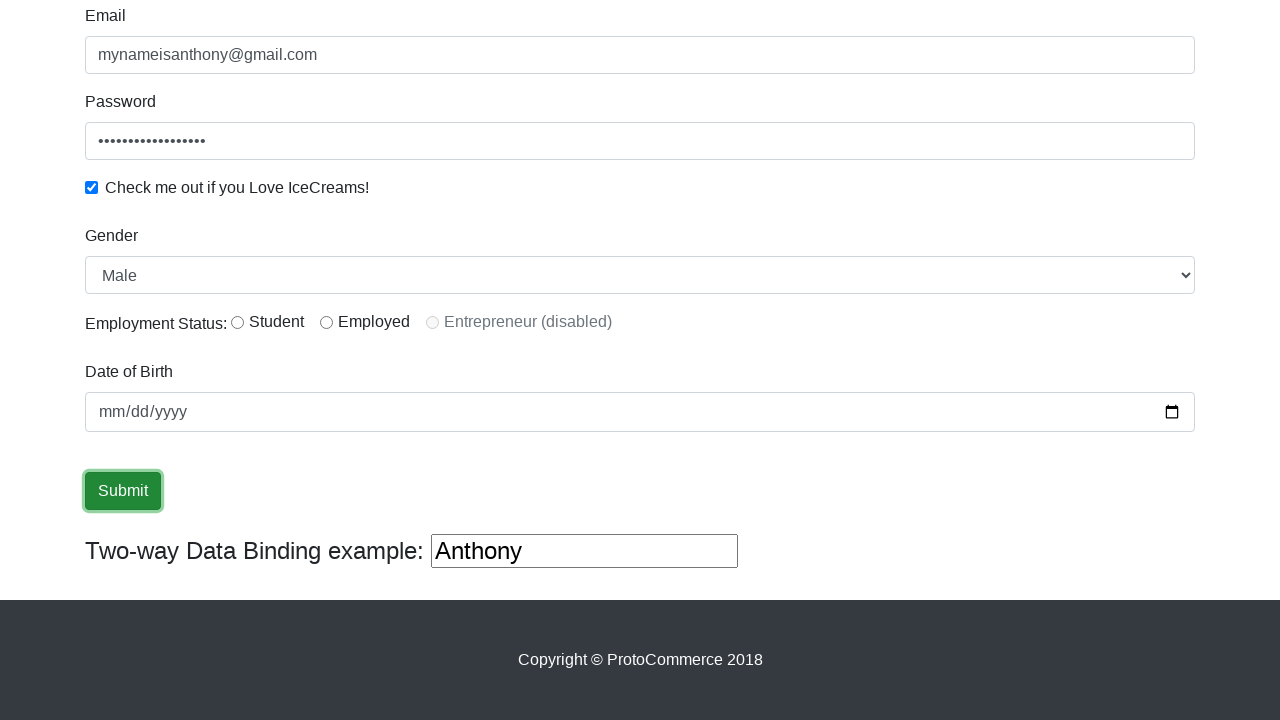

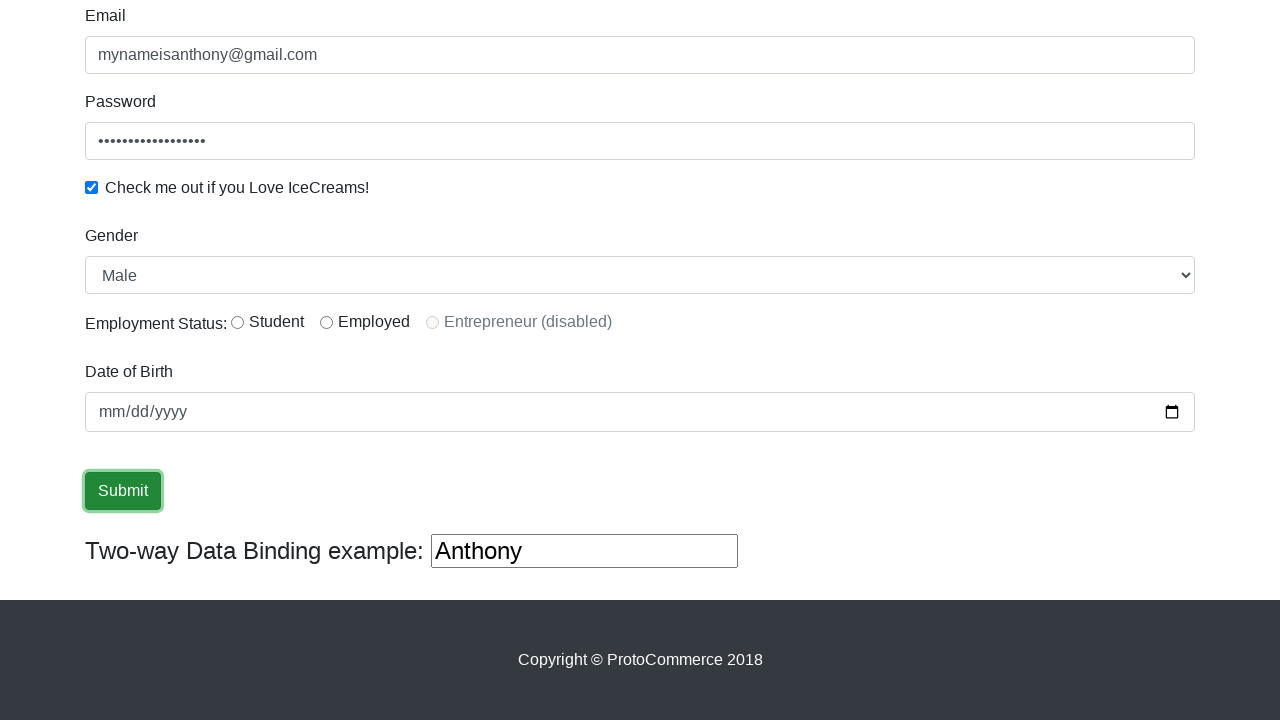